Navigates to a page, clicks on a link with a calculated text value, then fills out a form with personal information and submits it

Starting URL: http://suninjuly.github.io/find_link_text

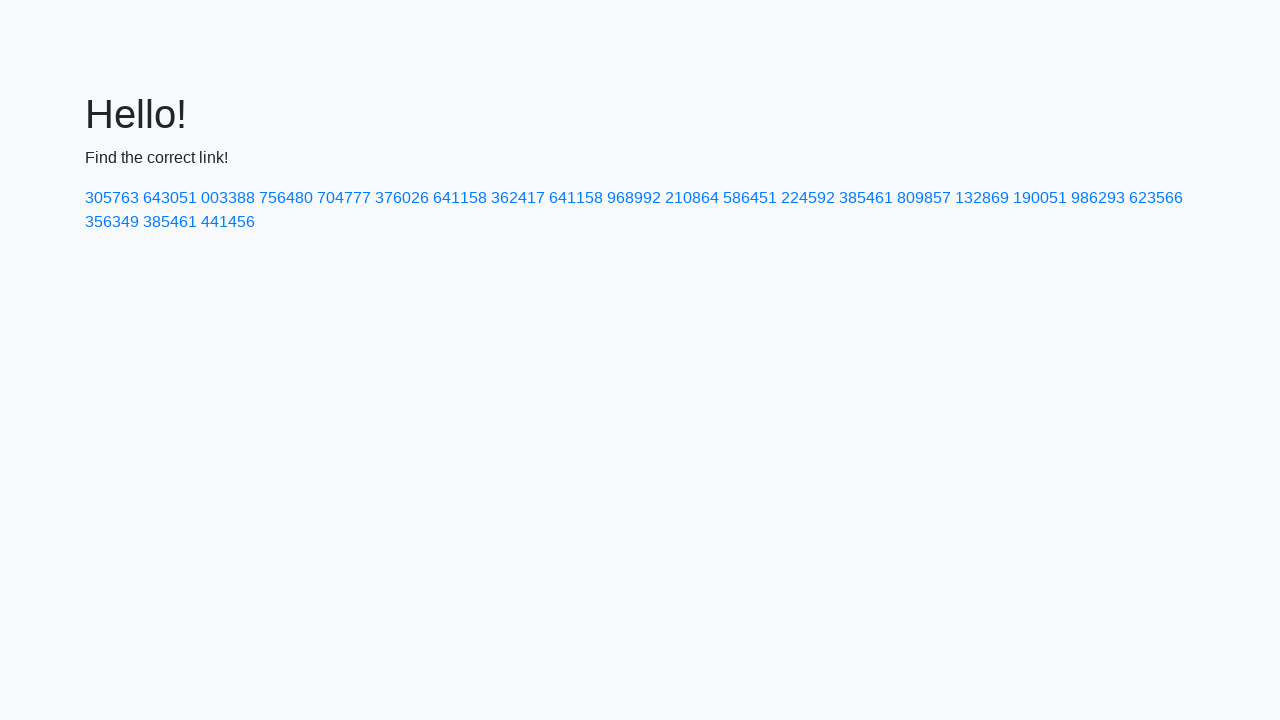

Navigated to http://suninjuly.github.io/find_link_text
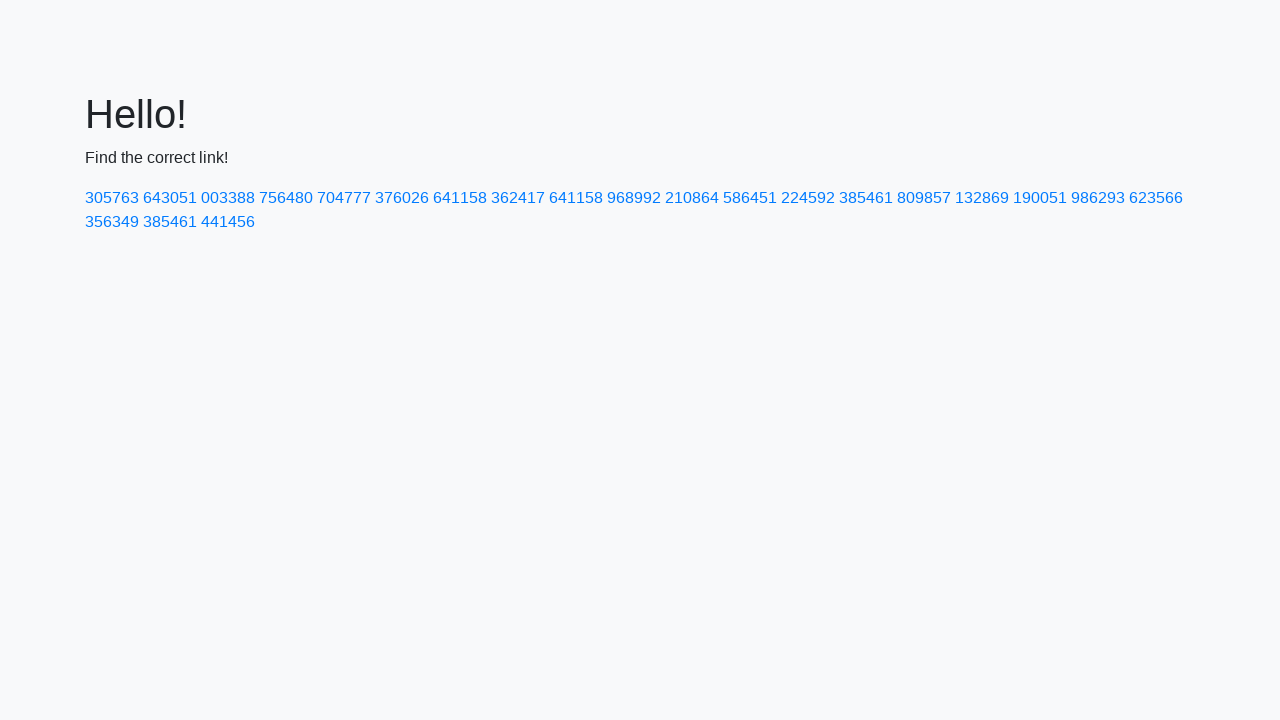

Clicked on link with calculated text value '224592' at (808, 198) on text=224592
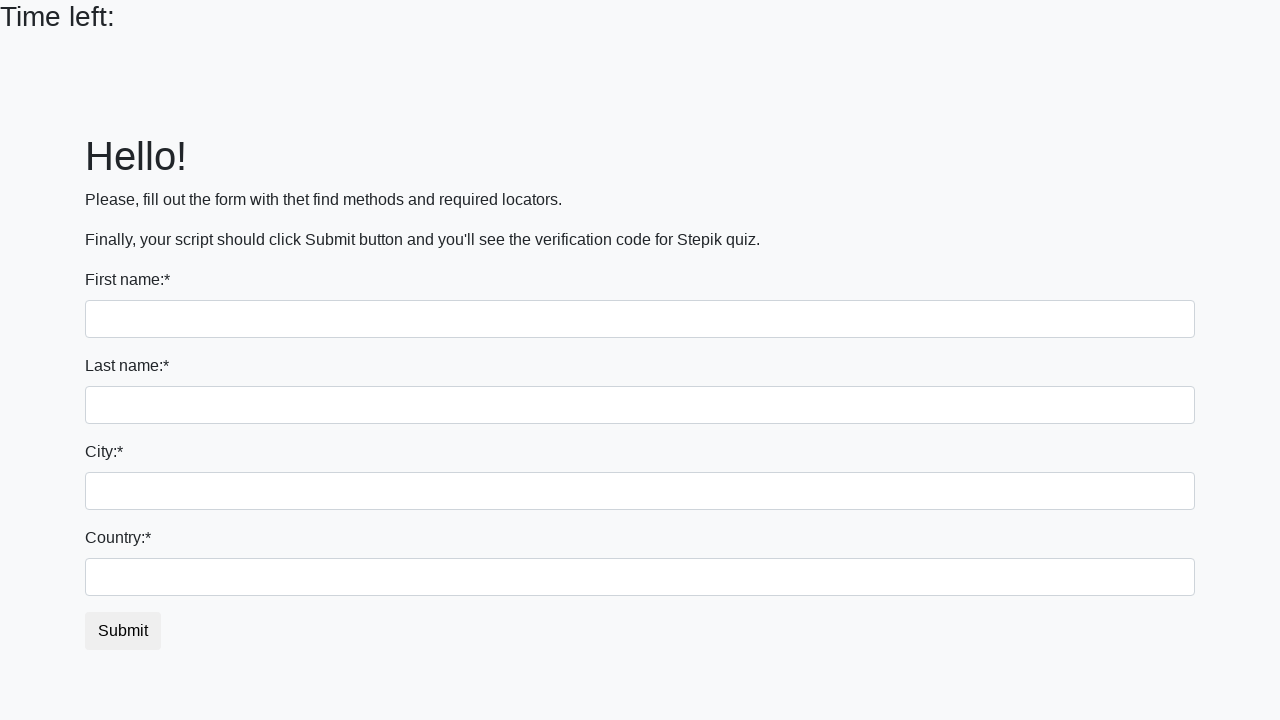

Filled first name field with 'Vlad' on input:first-of-type
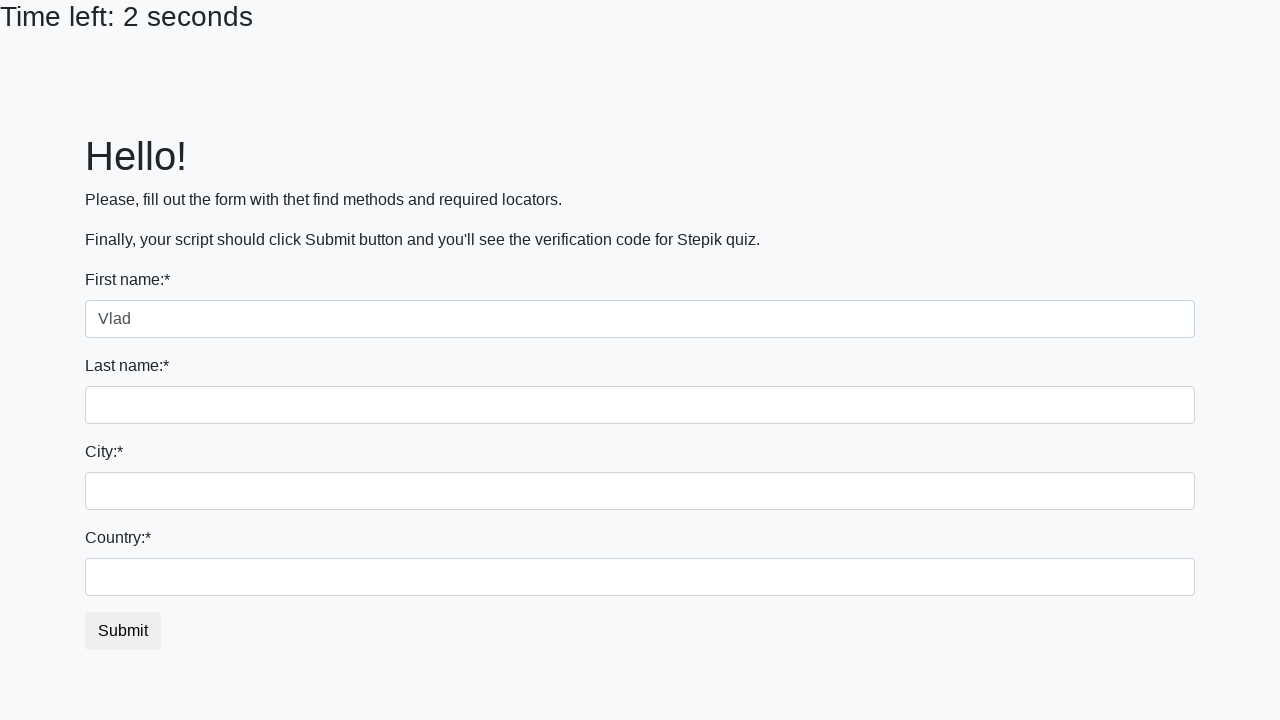

Filled last name field with 'Khmarenko' on input[name='last_name']
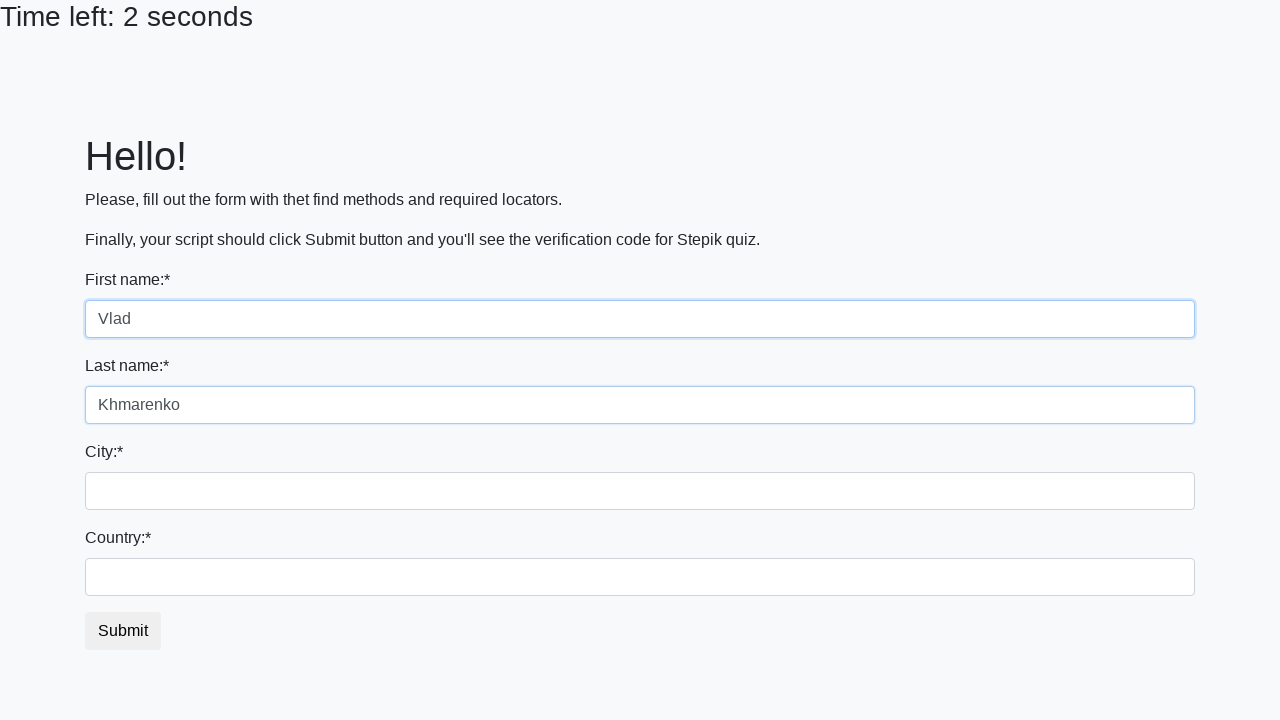

Filled city field with 'Vileyka' on .city
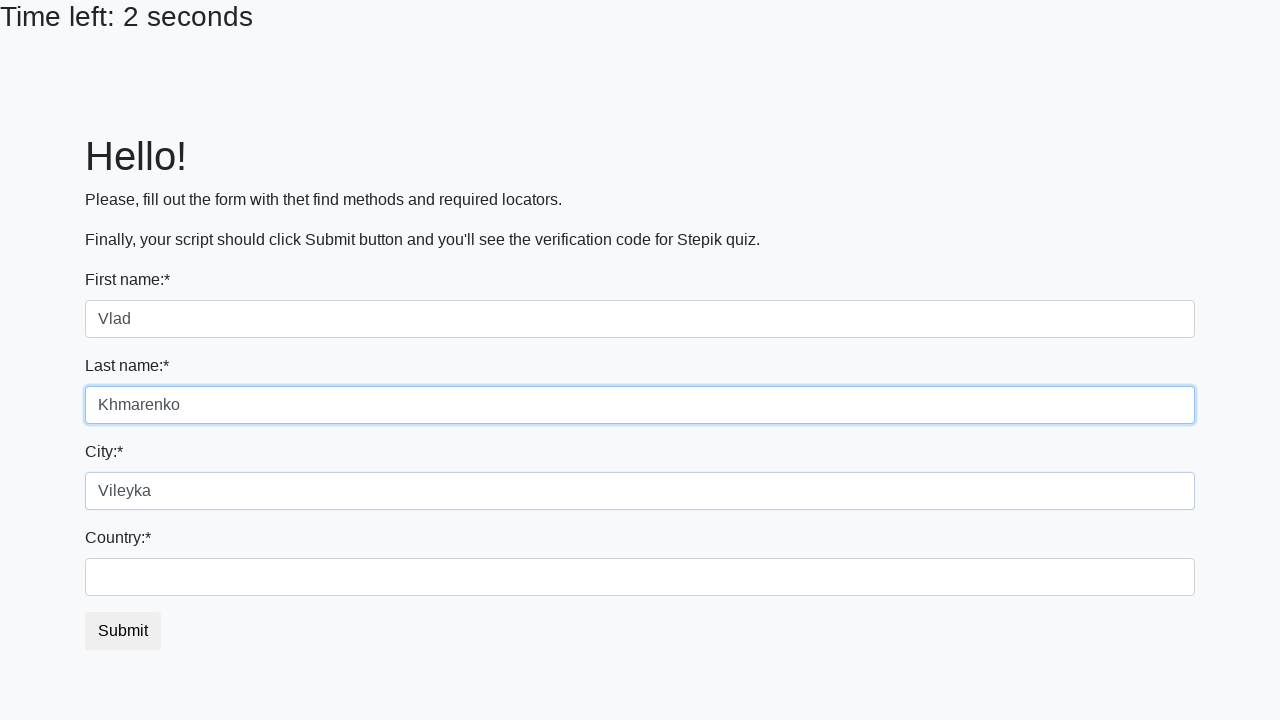

Filled country field with 'Belarus' on #country
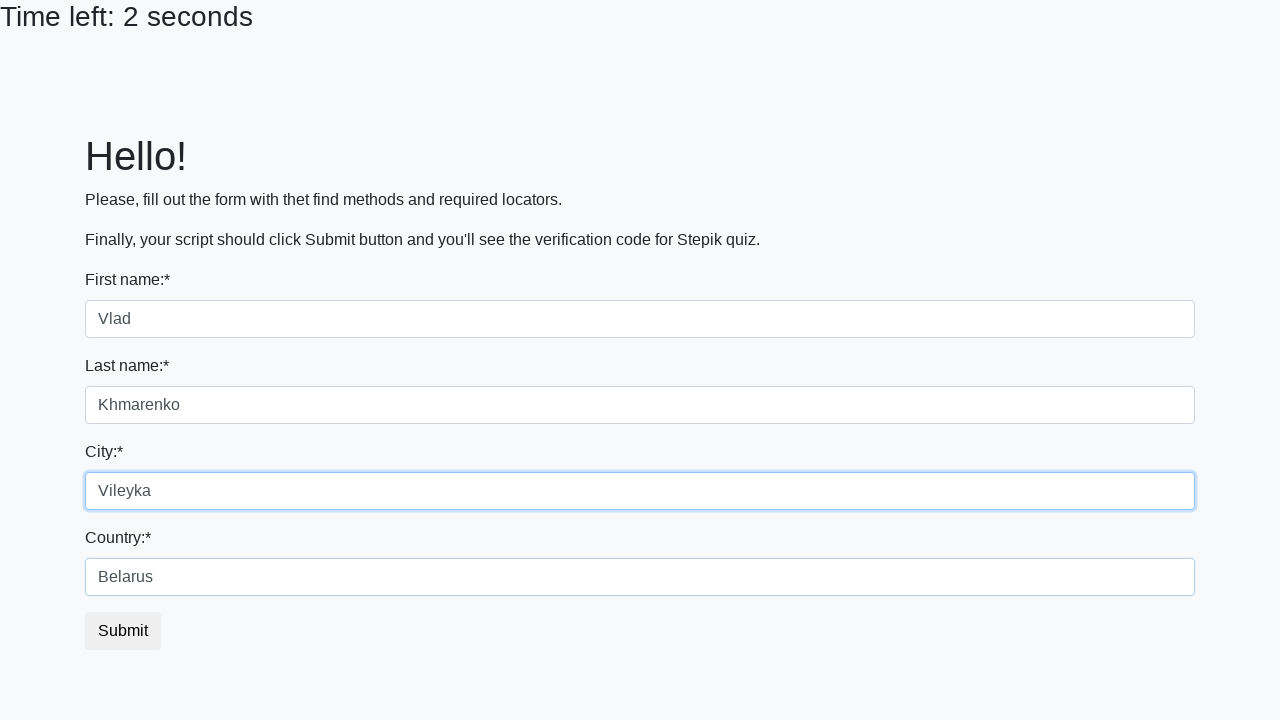

Clicked submit button to submit the form at (123, 631) on button.btn
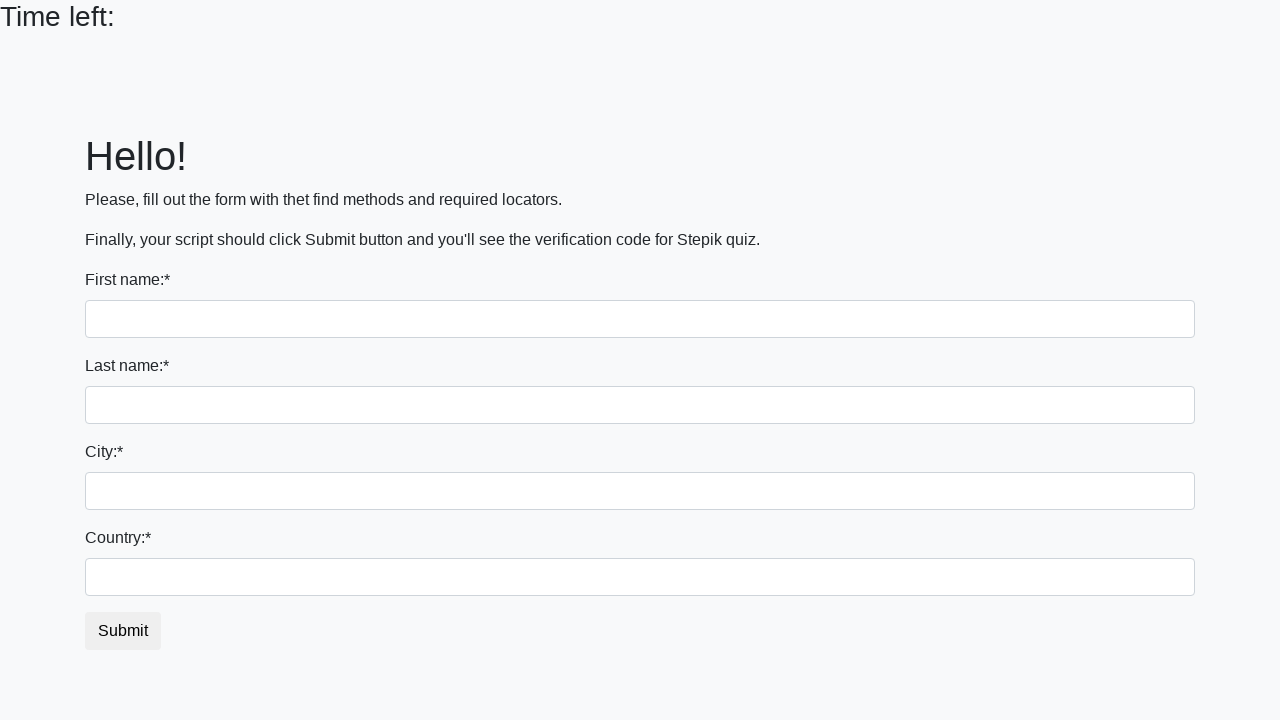

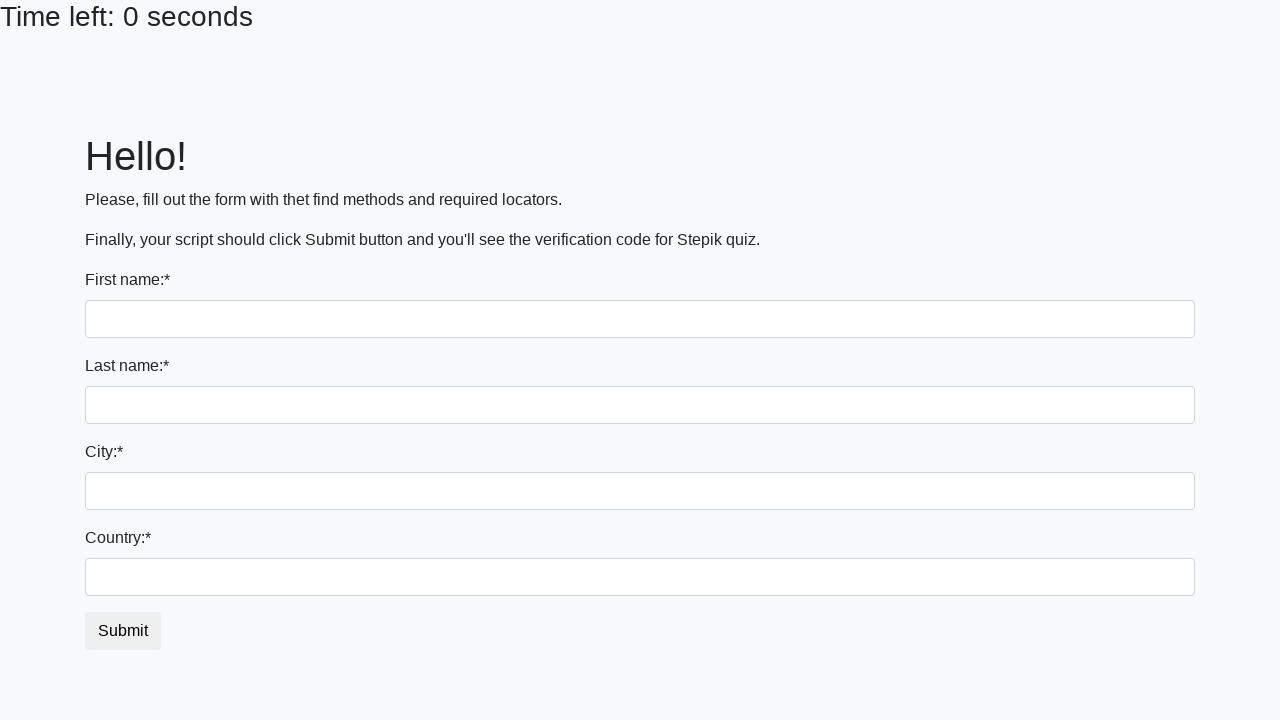